Tests various link types on the DemoQA links page by clicking each link and verifying the response messages for different HTTP status codes (201, 204, 301, 400, 401, 403, 404). Also tests links that open new windows.

Starting URL: https://demoqa.com/links

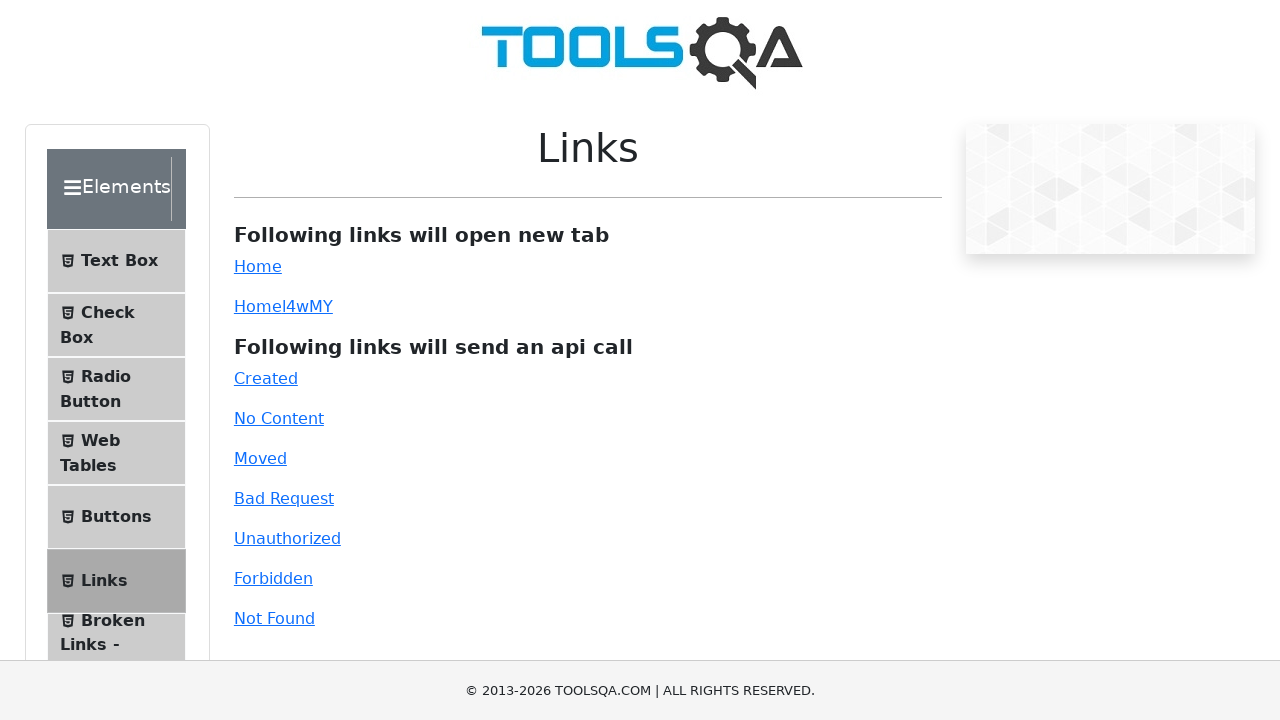

Clicked simple home link to open new tab at (258, 266) on #simpleLink
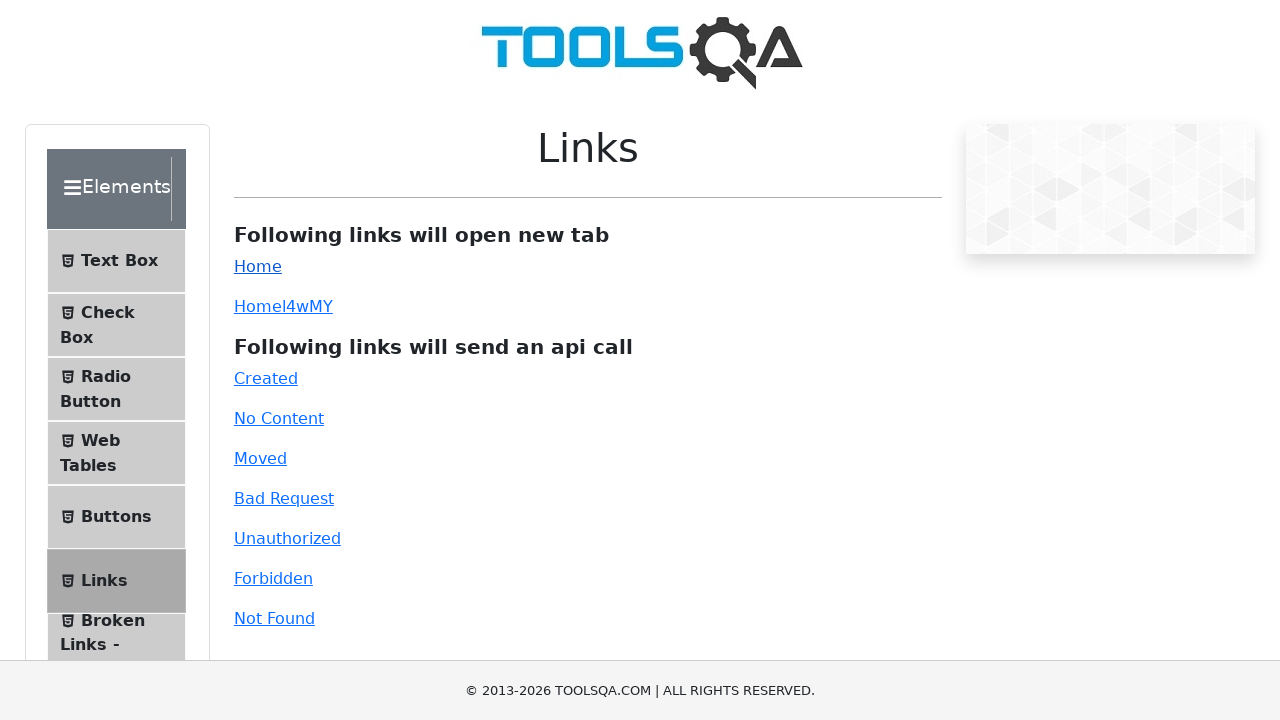

Waited for new page to open
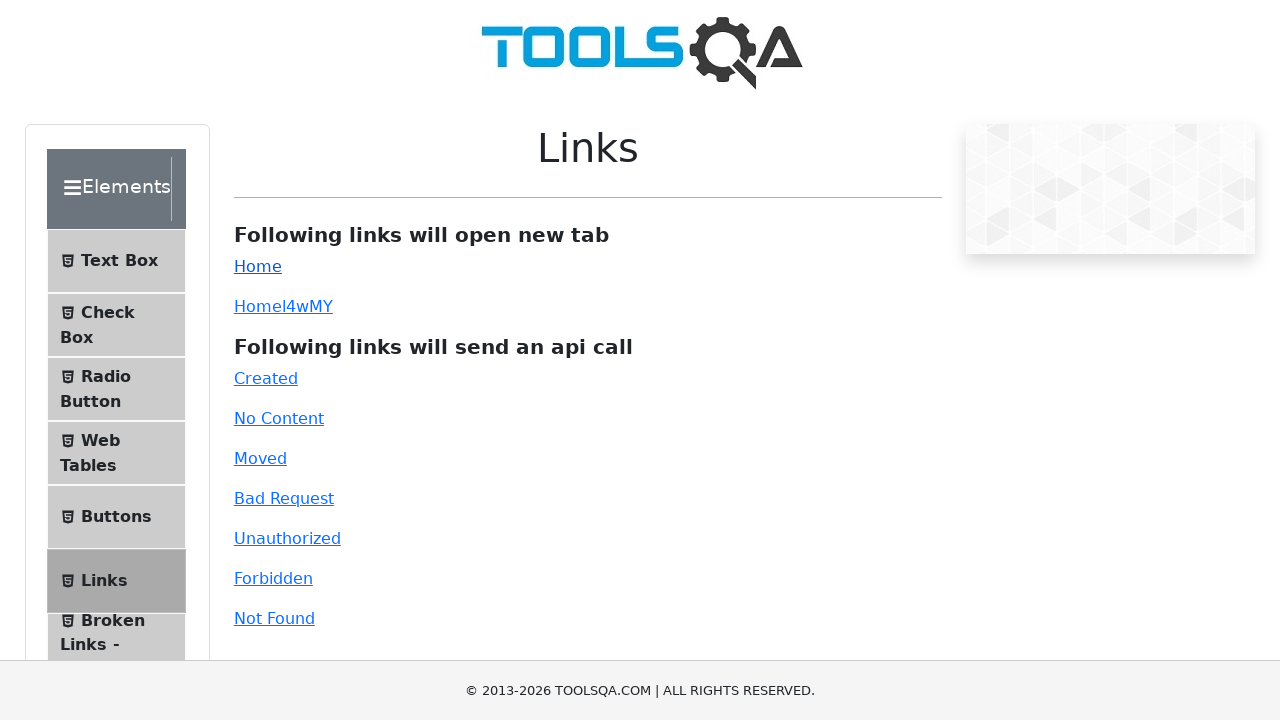

Closed the newly opened tab
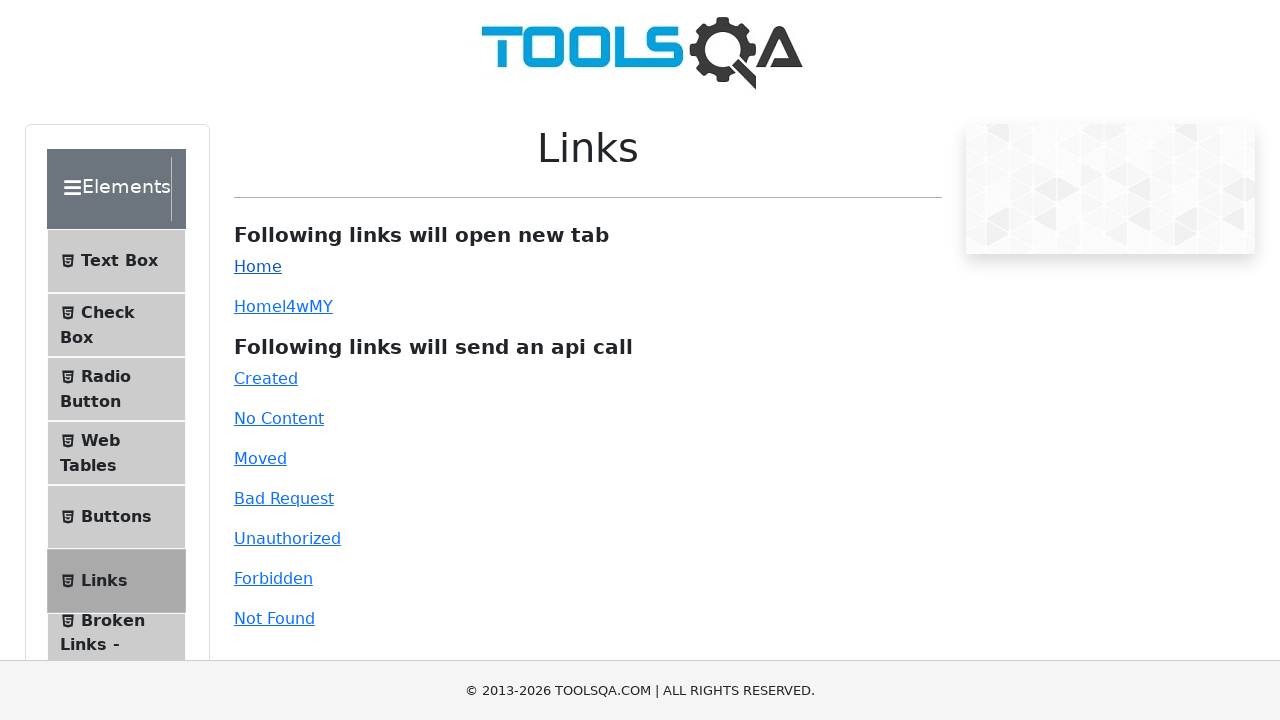

Clicked dynamic home link to open new tab at (258, 306) on #dynamicLink
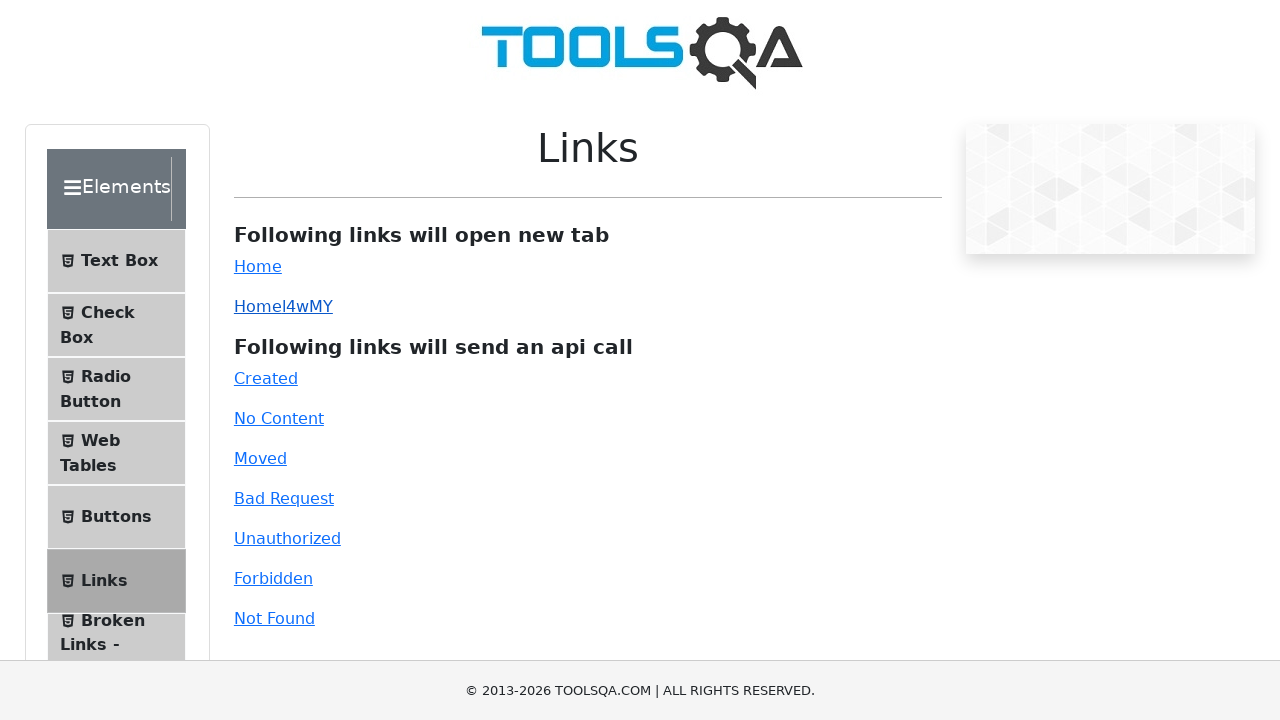

Waited for new page to open
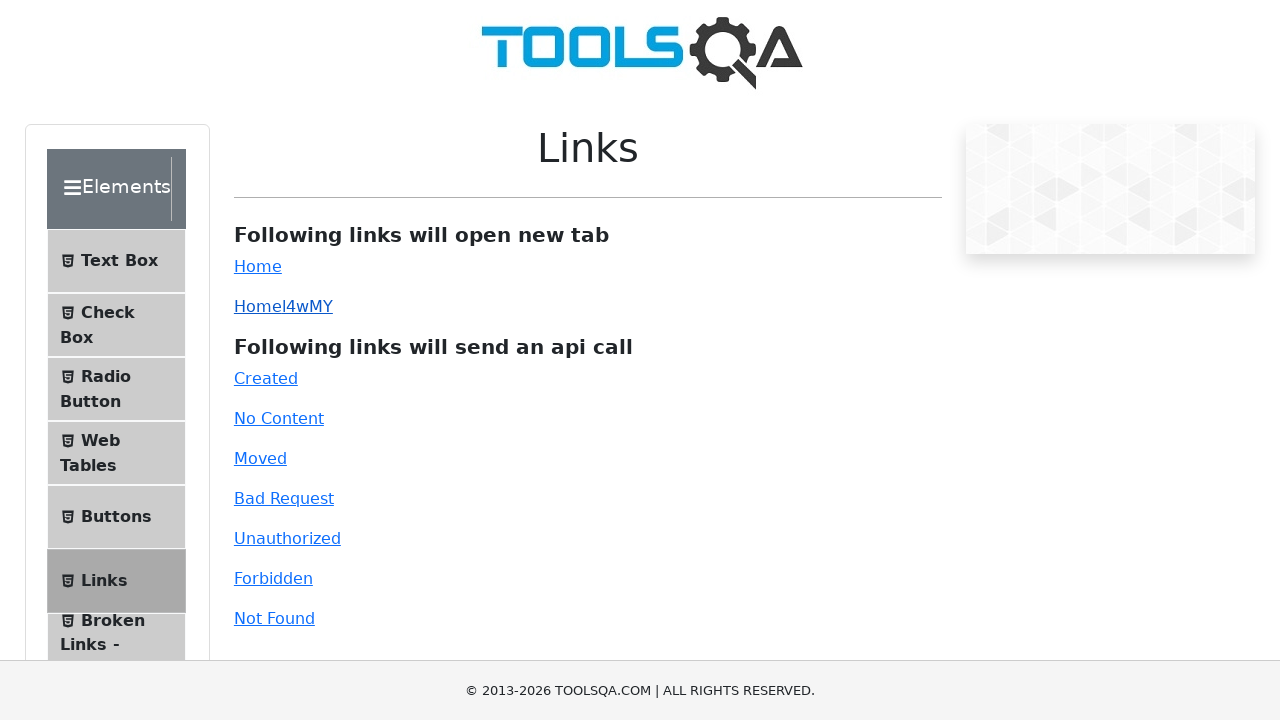

Closed the newly opened tab
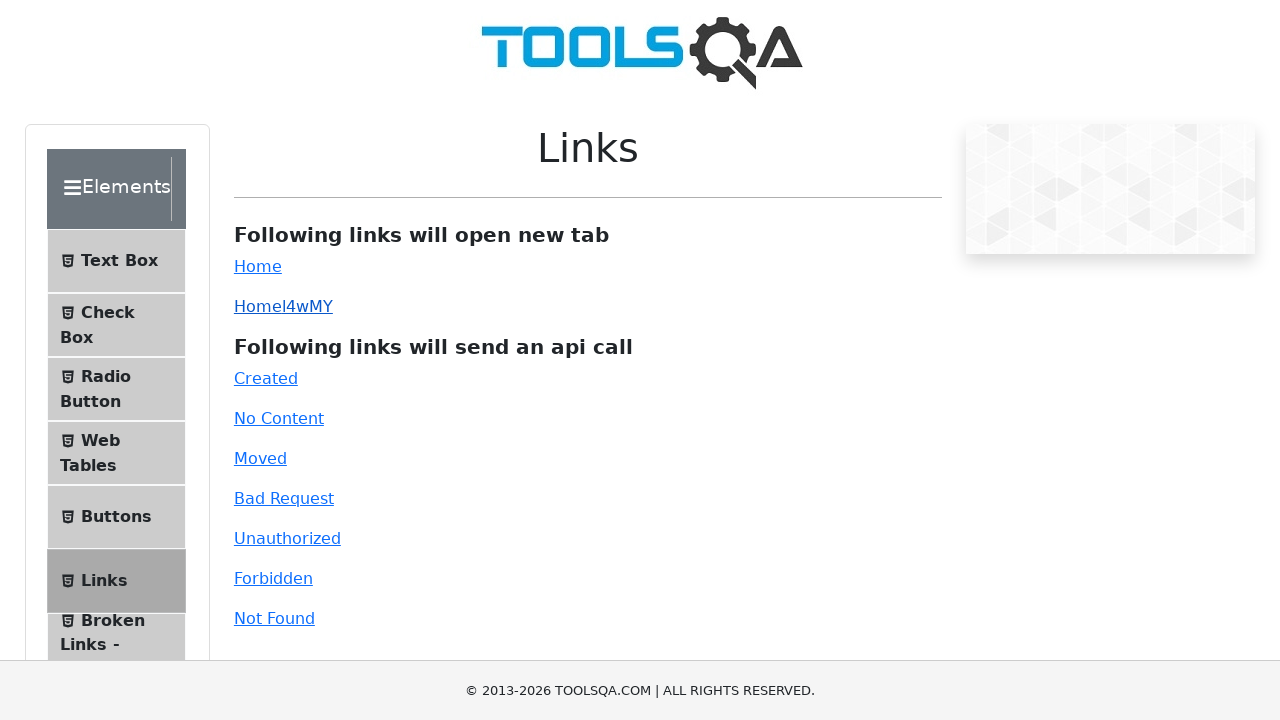

Clicked 'Created' link (HTTP 201) at (266, 378) on #created
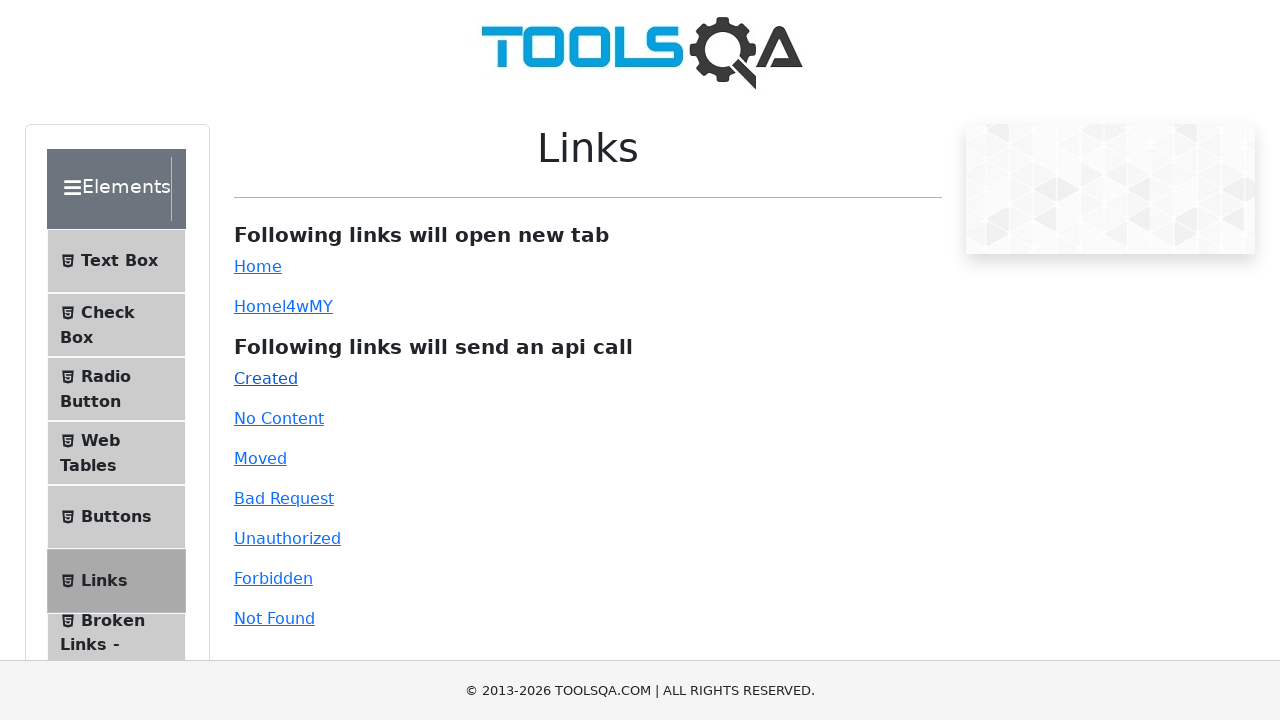

Verified 'Created' response message appeared
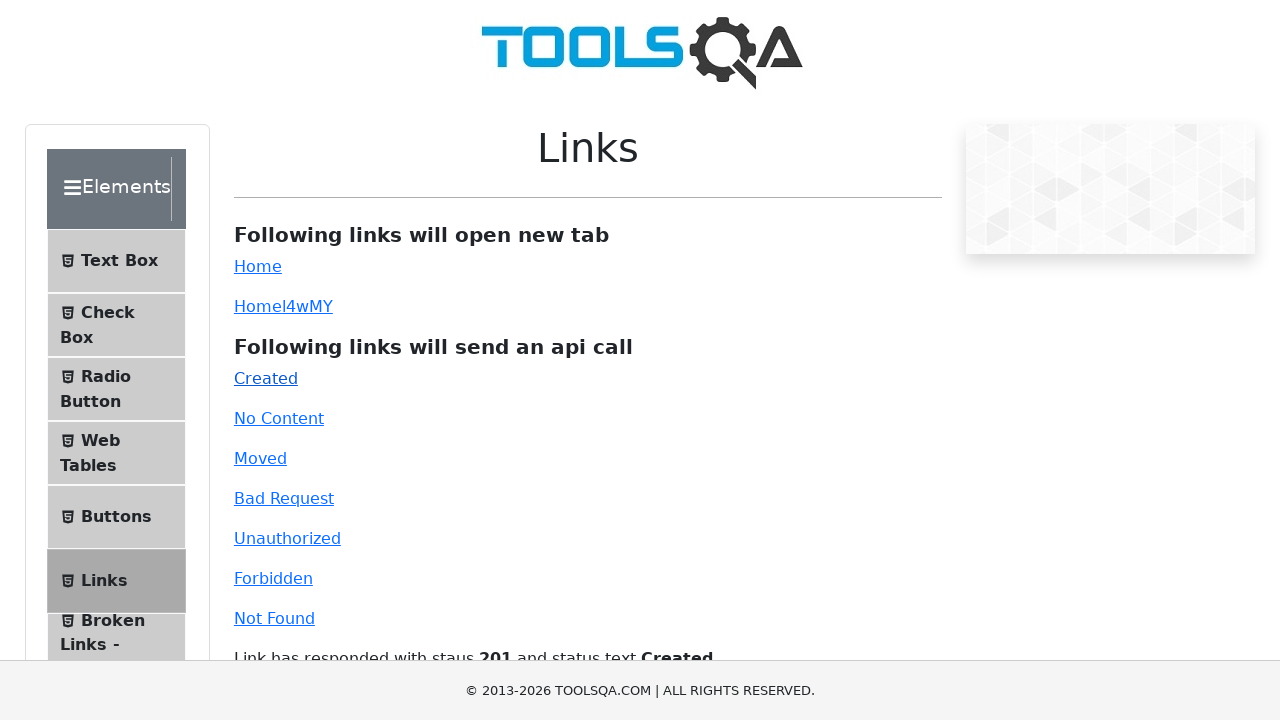

Clicked 'No Content' link (HTTP 204) at (279, 418) on #no-content
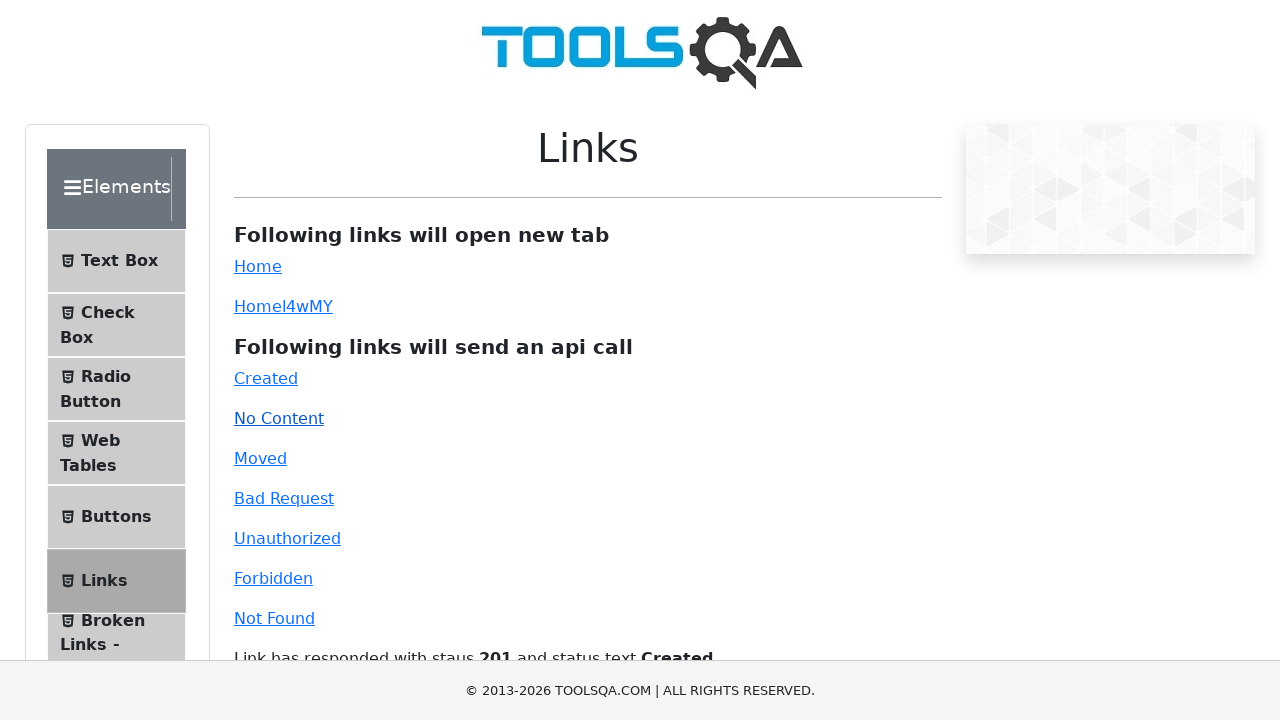

Verified 'No Content' response with status code 204
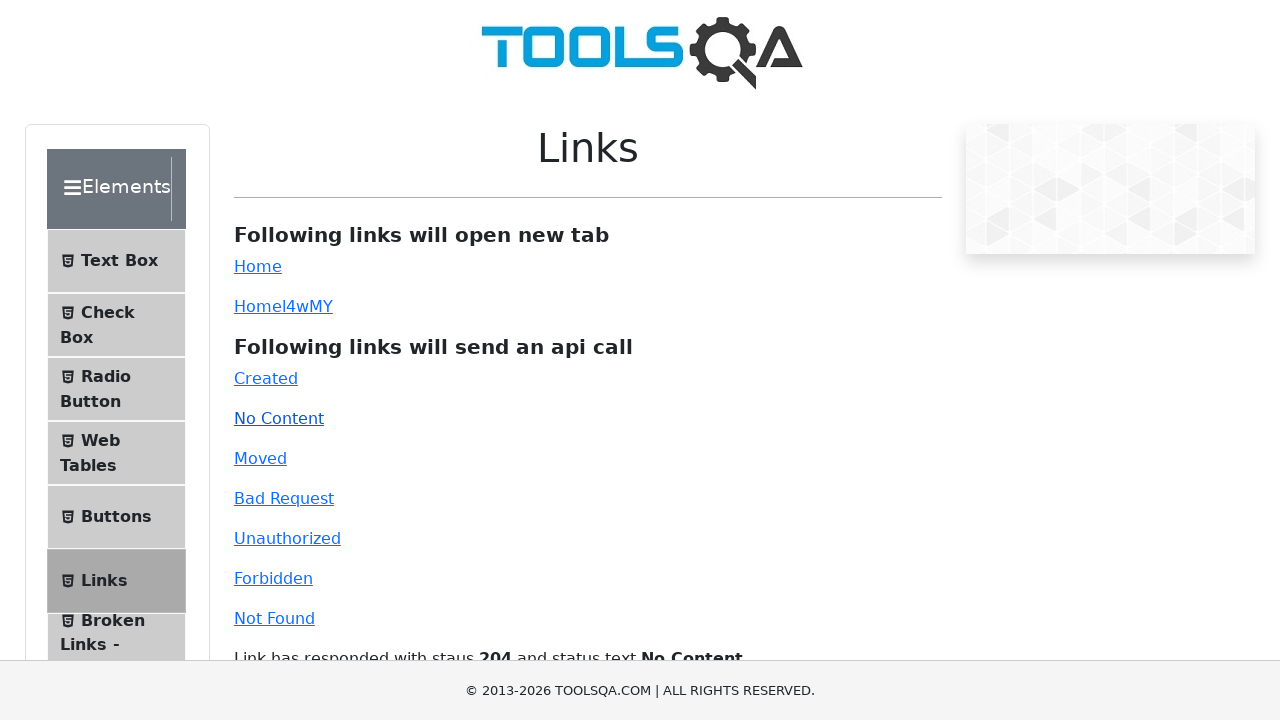

Clicked 'Moved' link (HTTP 301) at (260, 458) on #moved
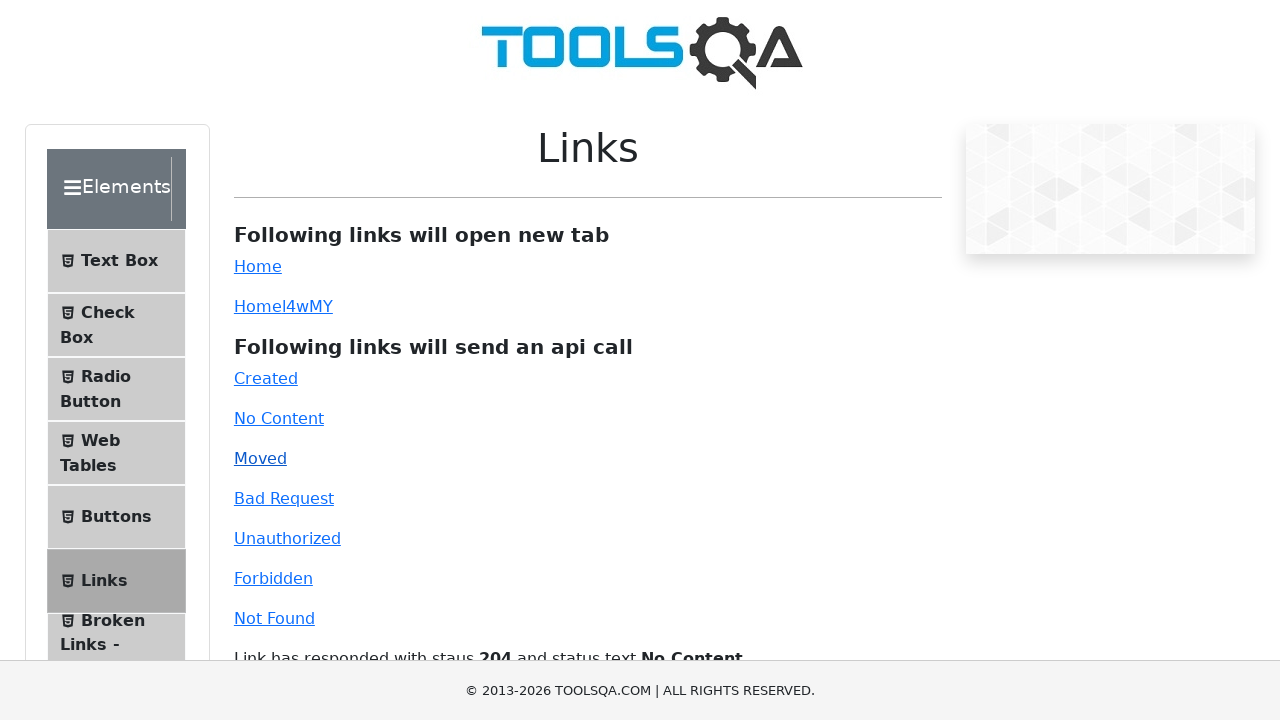

Verified 'Moved' response with status code 301
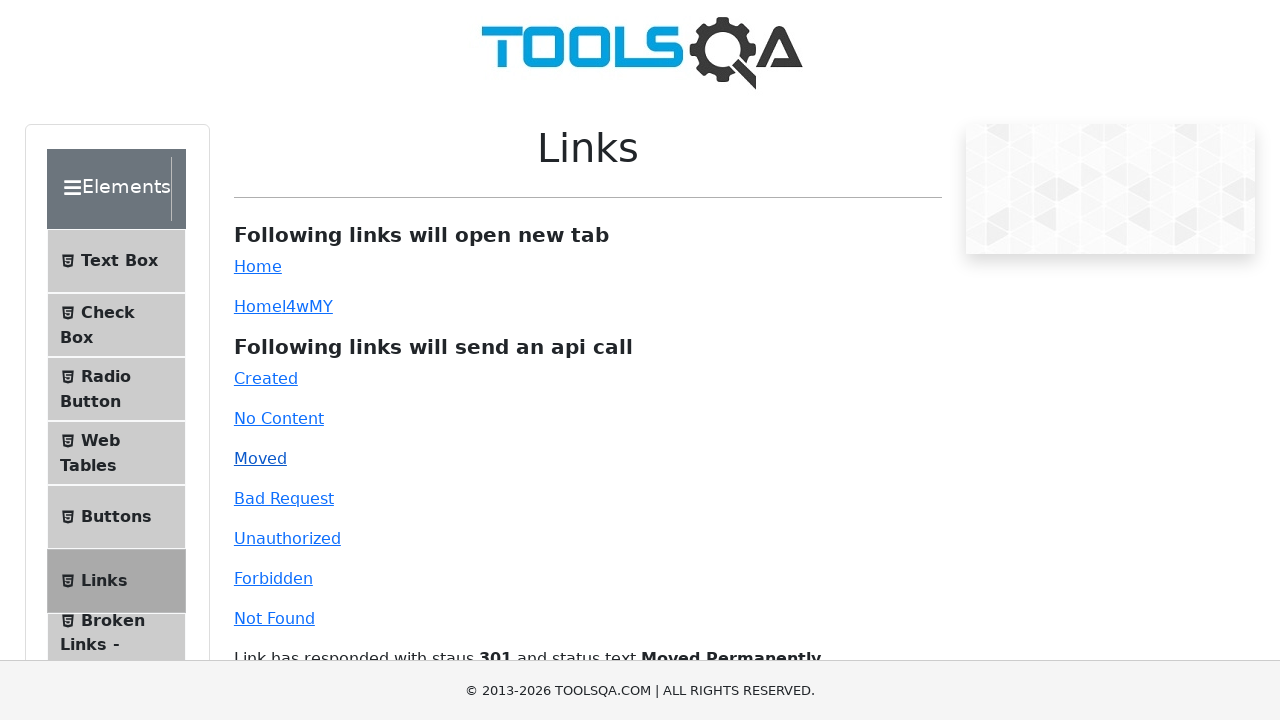

Clicked 'Bad Request' link (HTTP 400) at (284, 498) on #bad-request
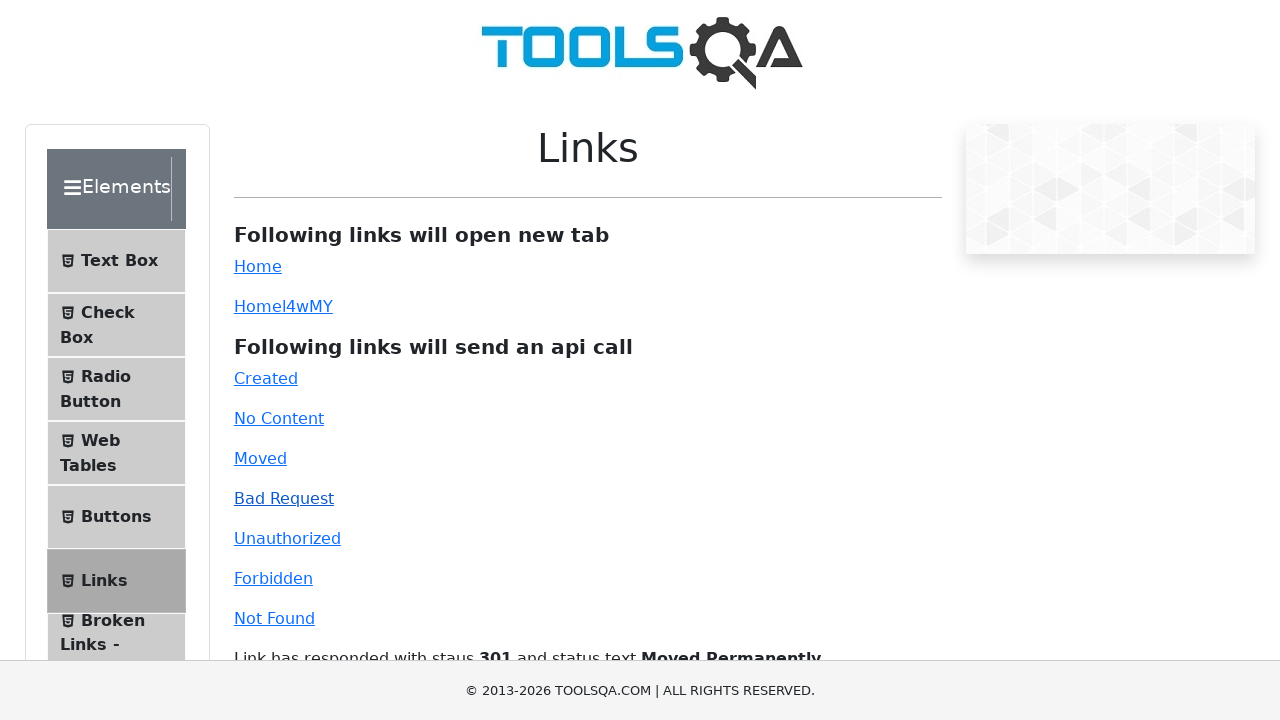

Verified 'Bad Request' response with status code 400
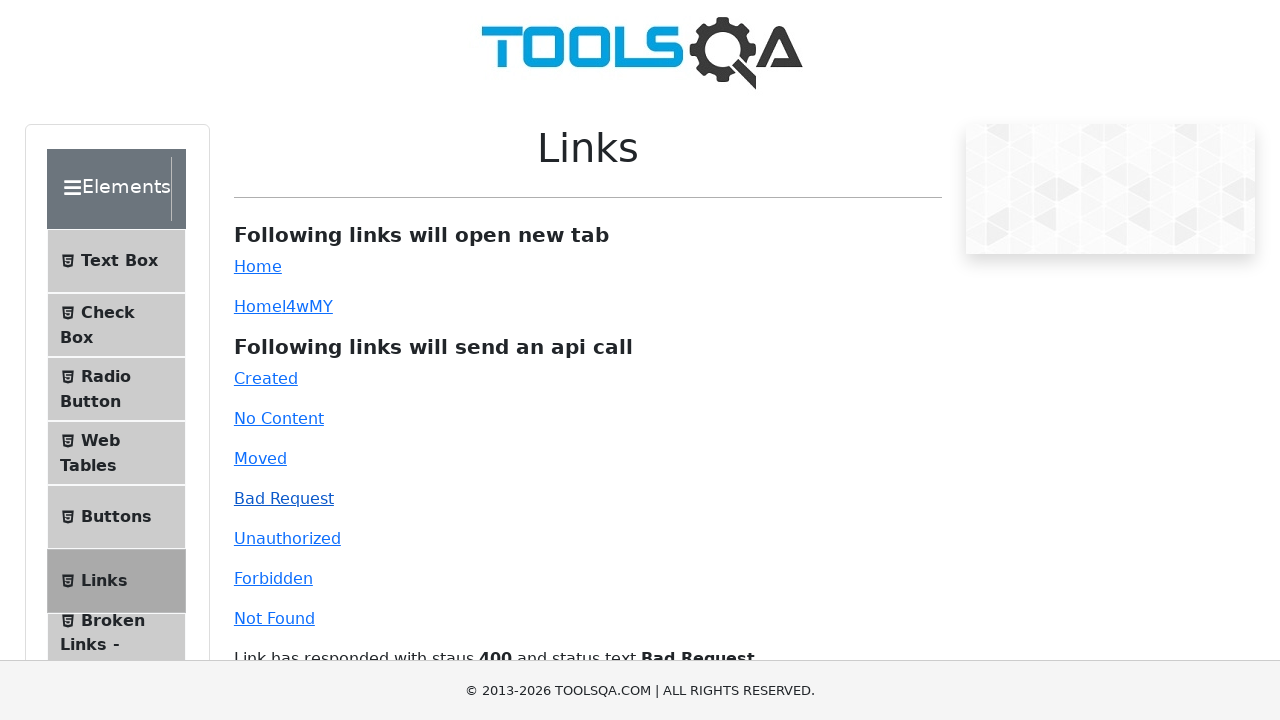

Clicked 'Unauthorized' link (HTTP 401) at (287, 538) on #unauthorized
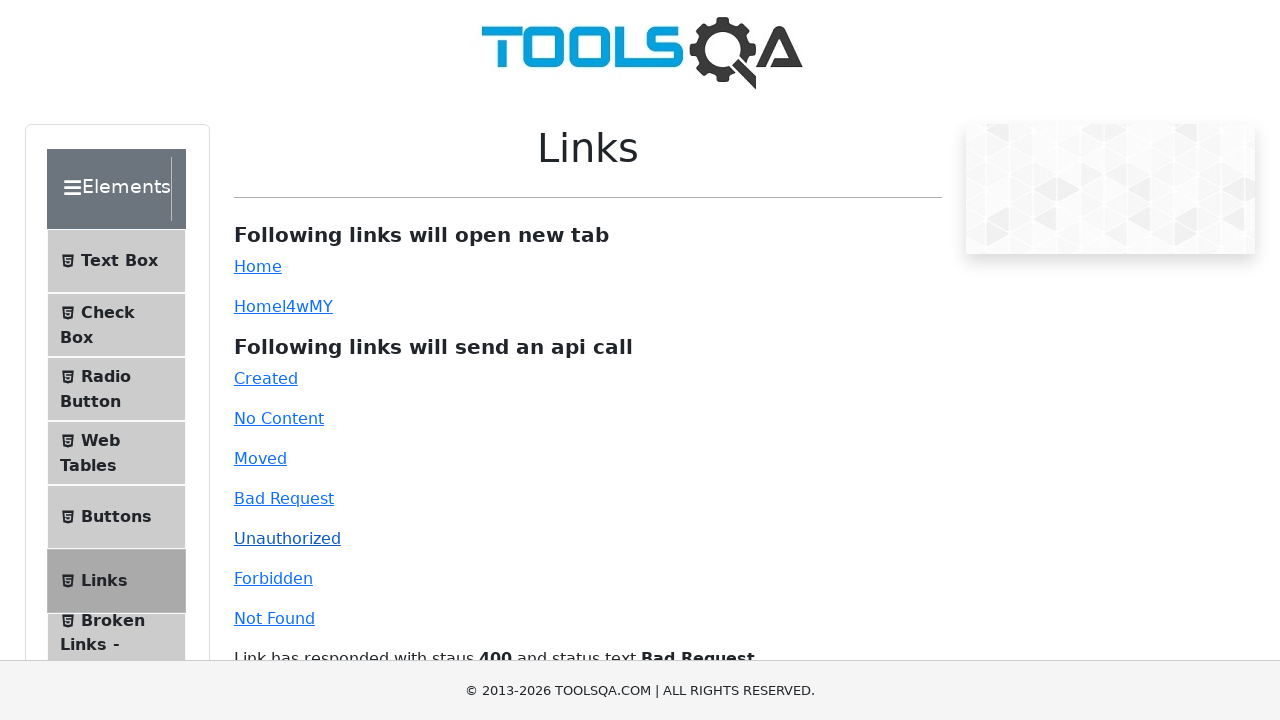

Verified 'Unauthorized' response with status code 401
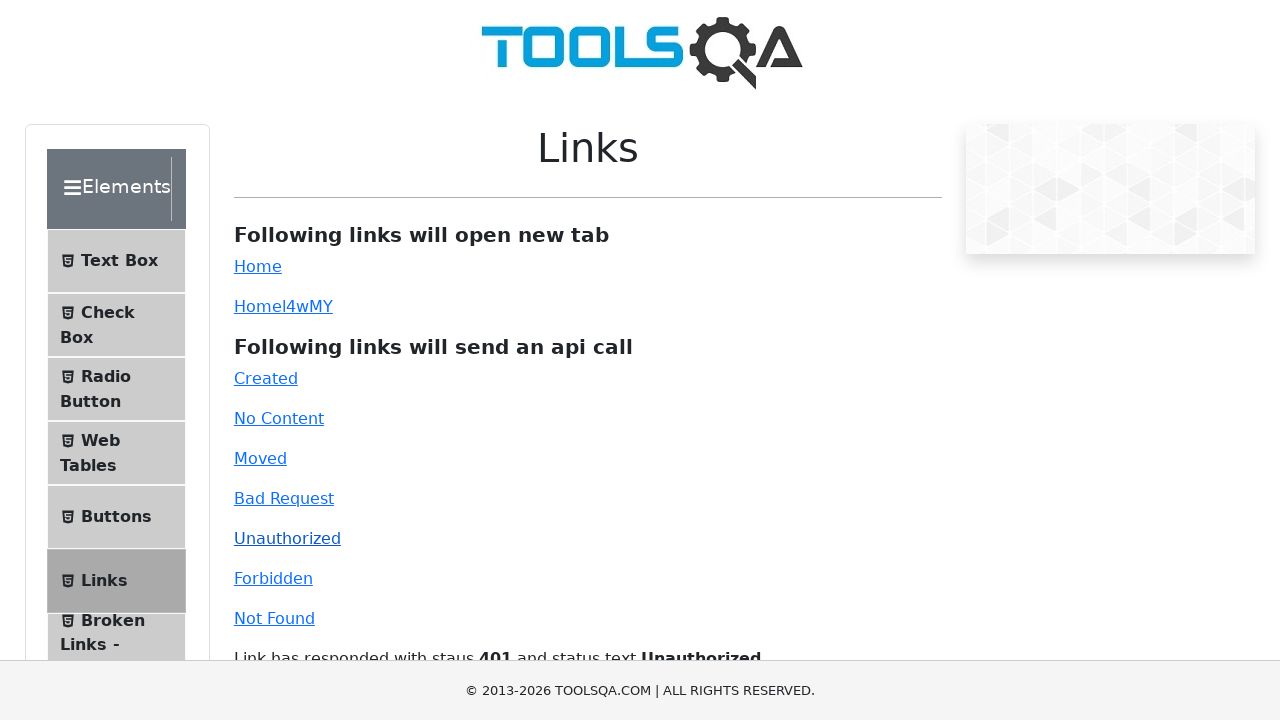

Clicked 'Forbidden' link (HTTP 403) at (273, 578) on #forbidden
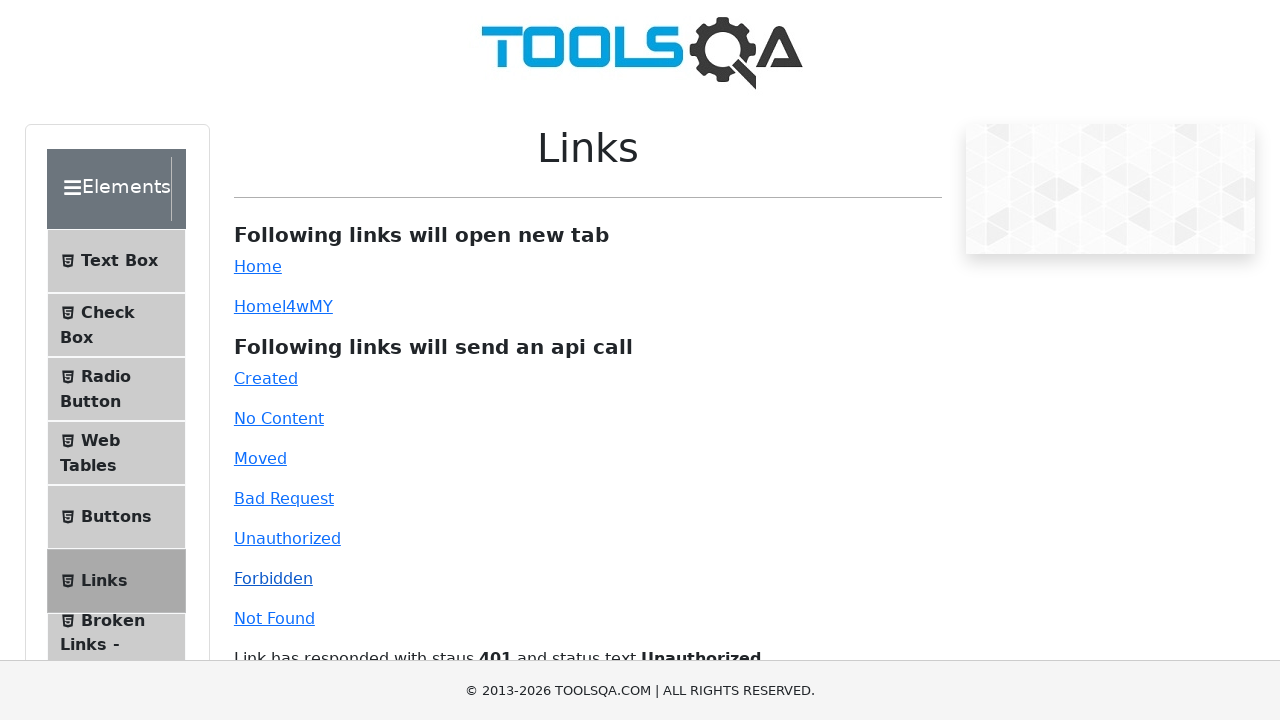

Verified 'Forbidden' response with status code 403
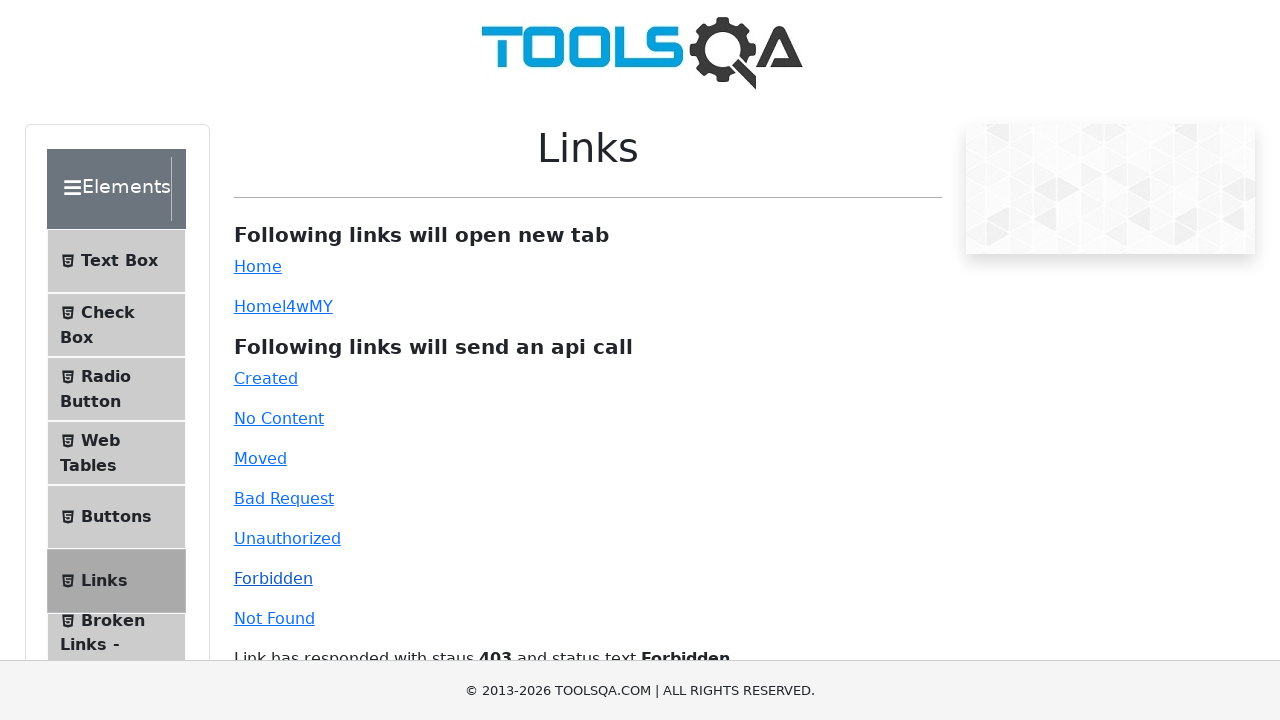

Clicked 'Not Found' link (HTTP 404) at (274, 618) on #invalid-url
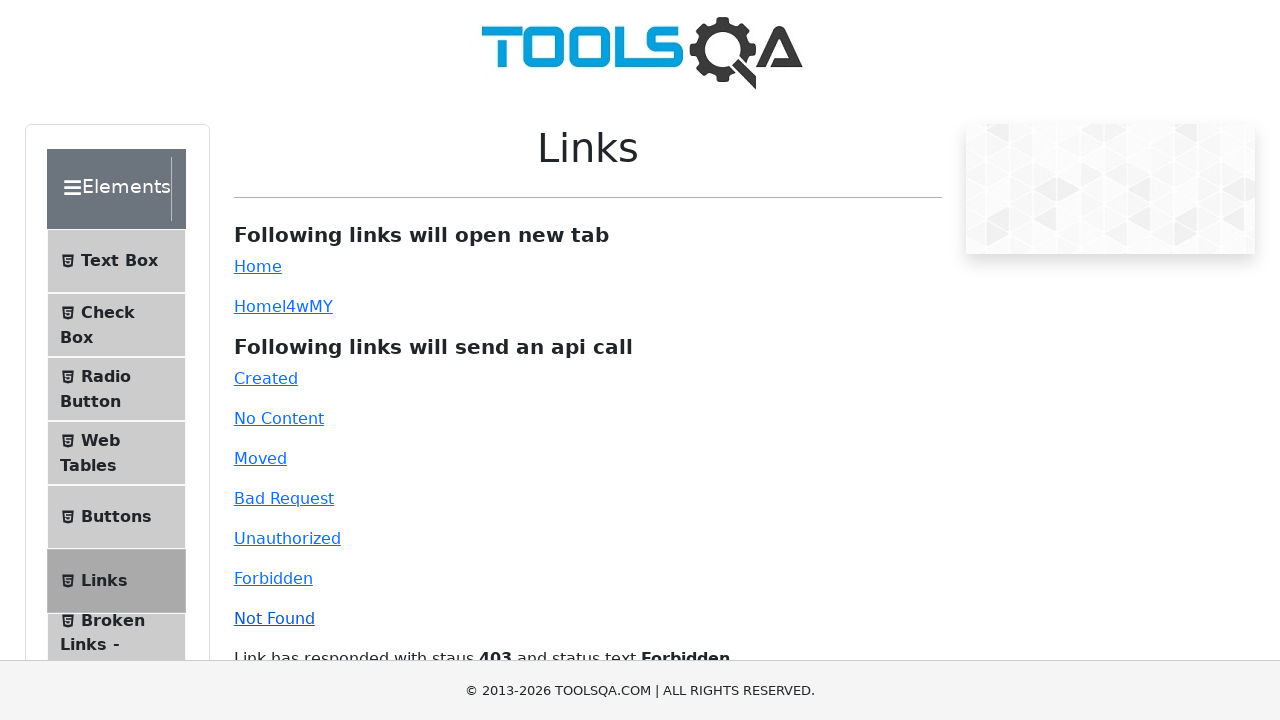

Verified 'Not Found' response with status code 404
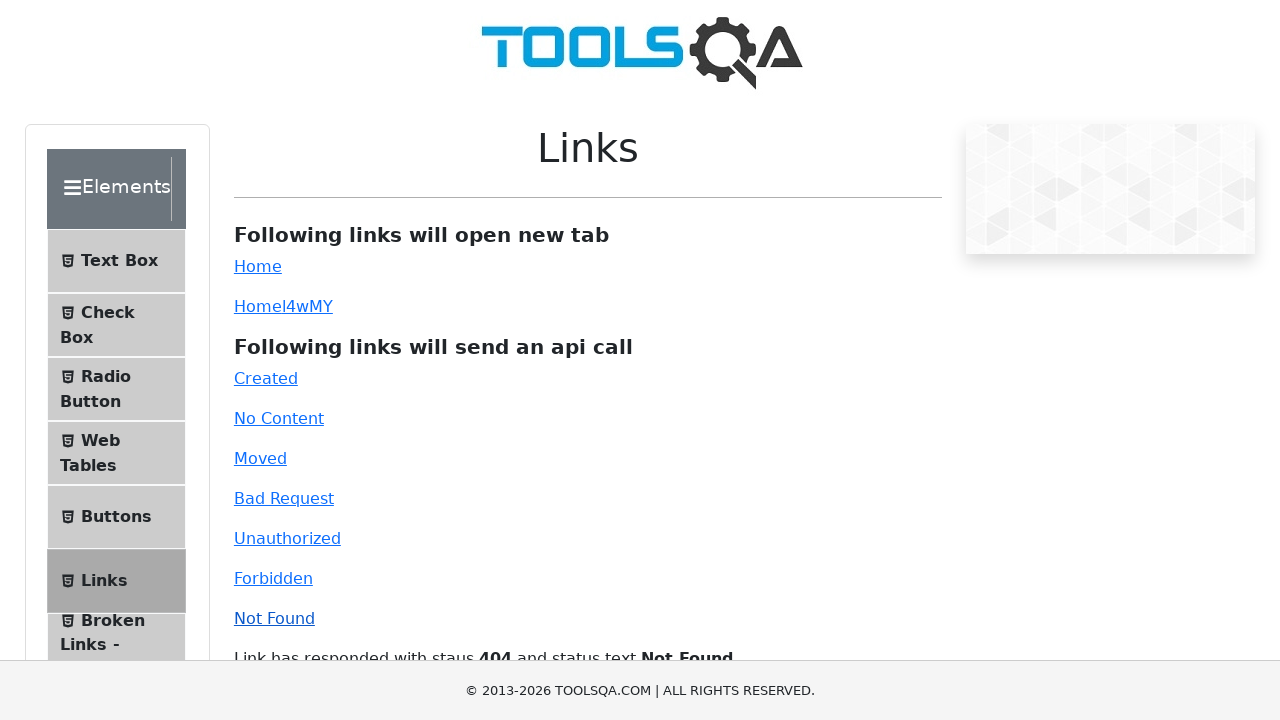

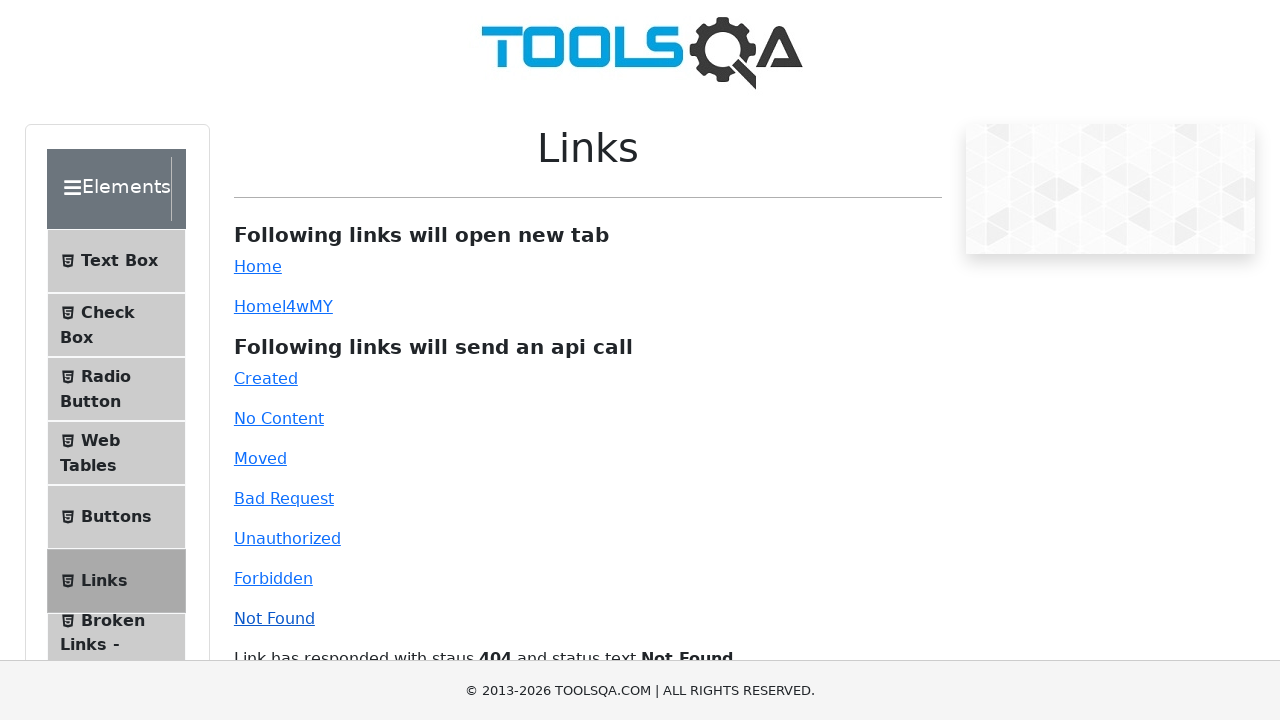